Tests selecting an option from a dropdown by iterating through all options and clicking the one with matching text, then verifying the selection was successful.

Starting URL: http://the-internet.herokuapp.com/dropdown

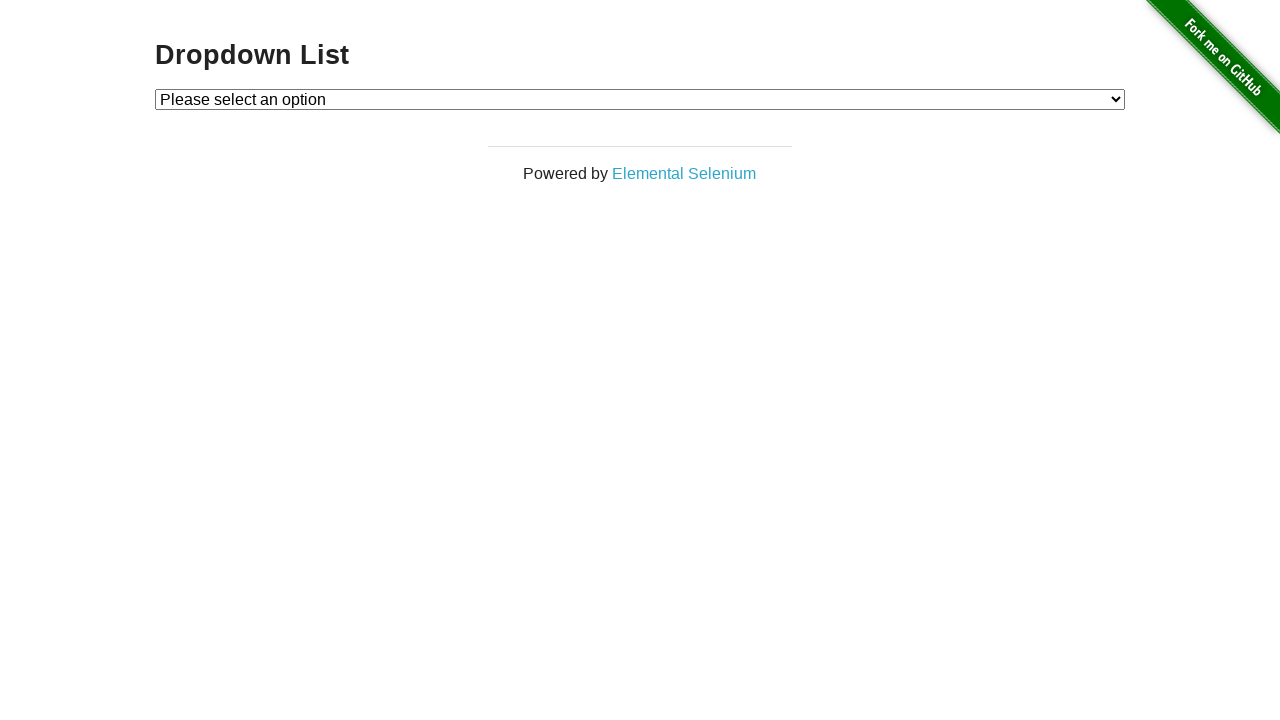

Dropdown element became visible
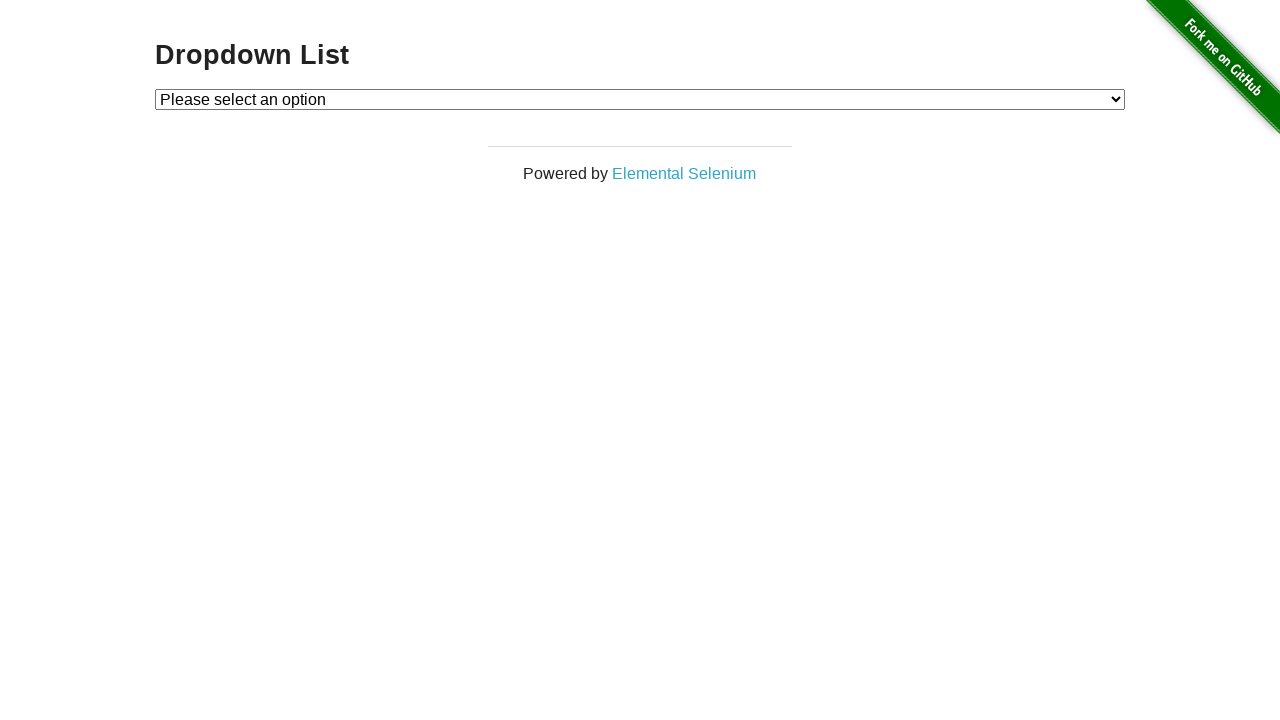

Selected 'Option 1' from dropdown by label on #dropdown
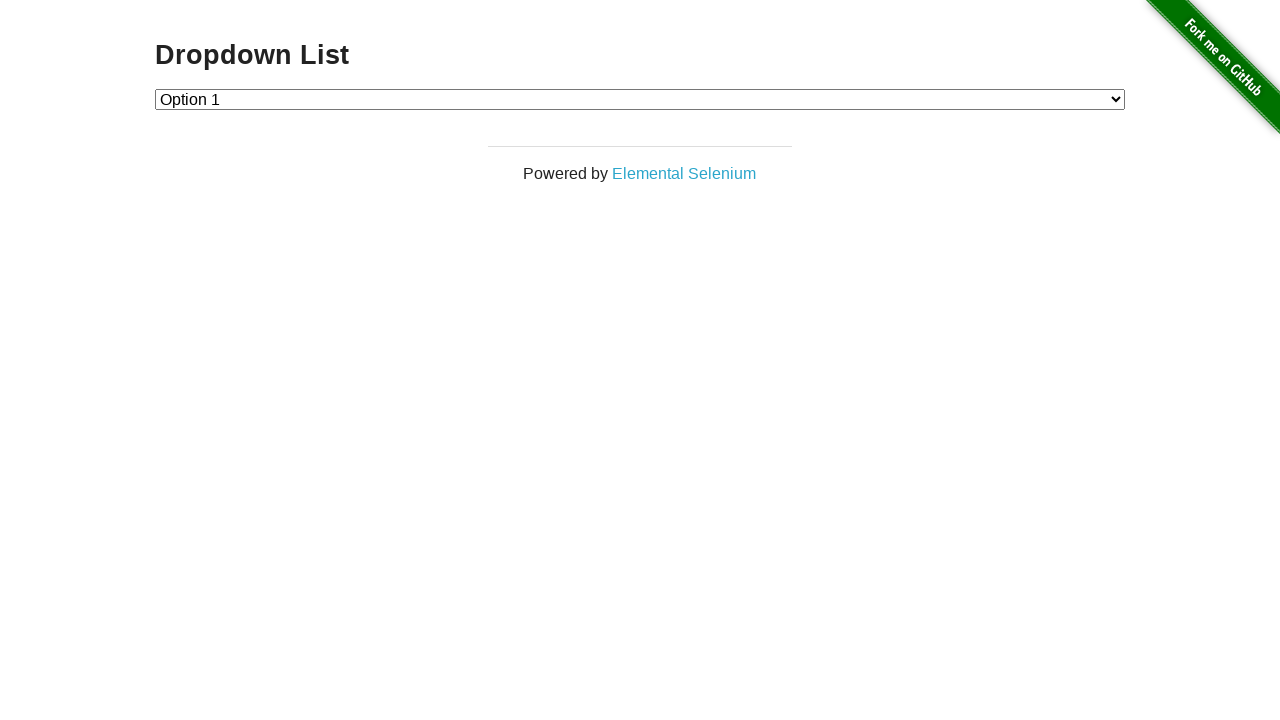

Retrieved selected dropdown value
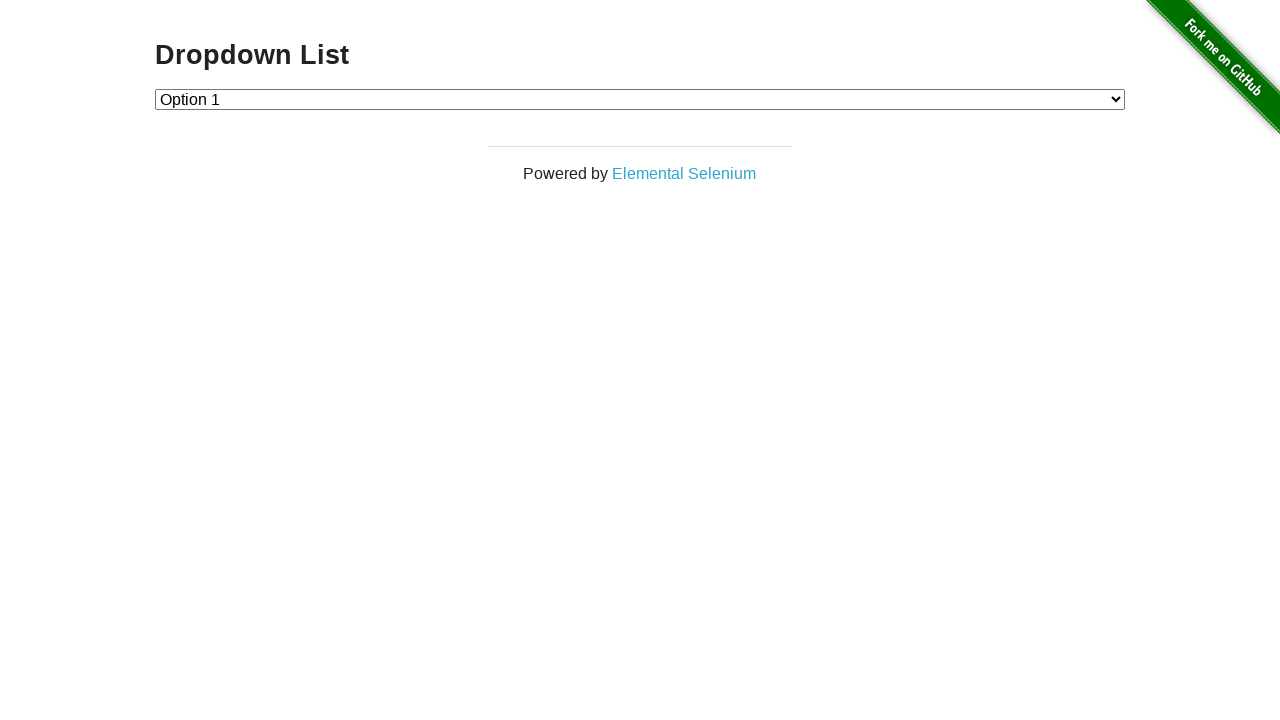

Verified dropdown selection was 'Option 1' with value '1'
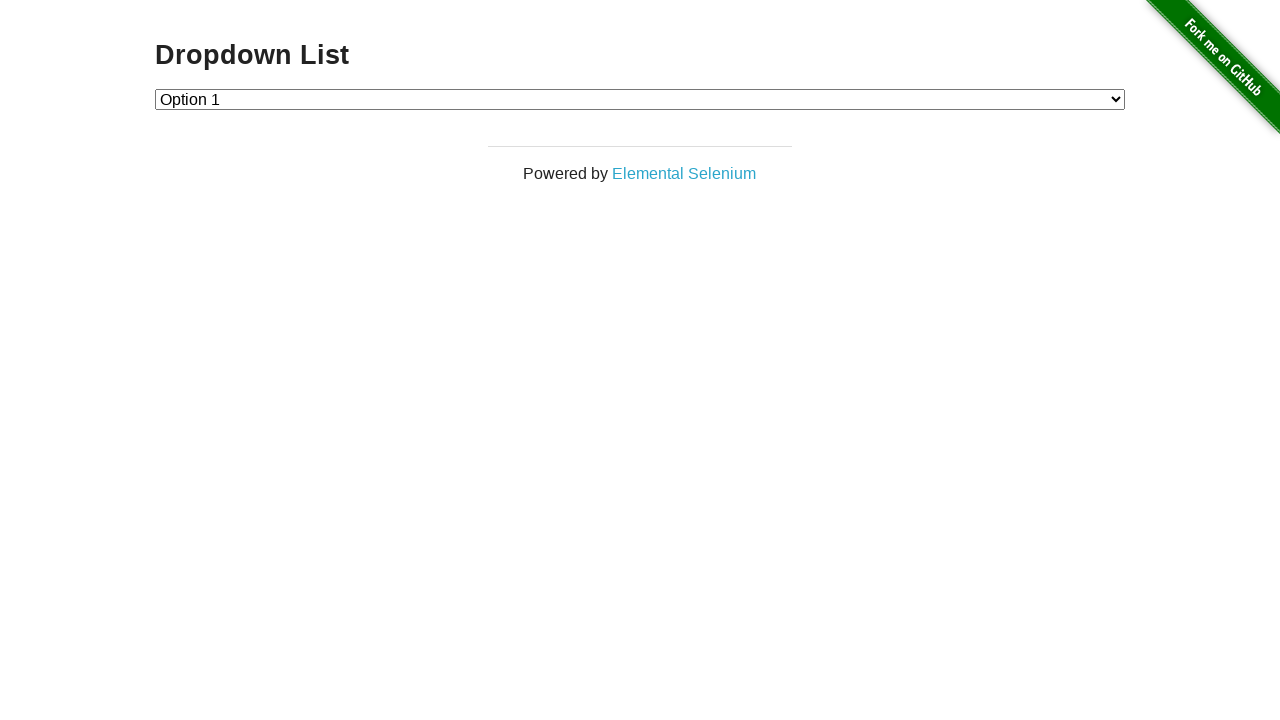

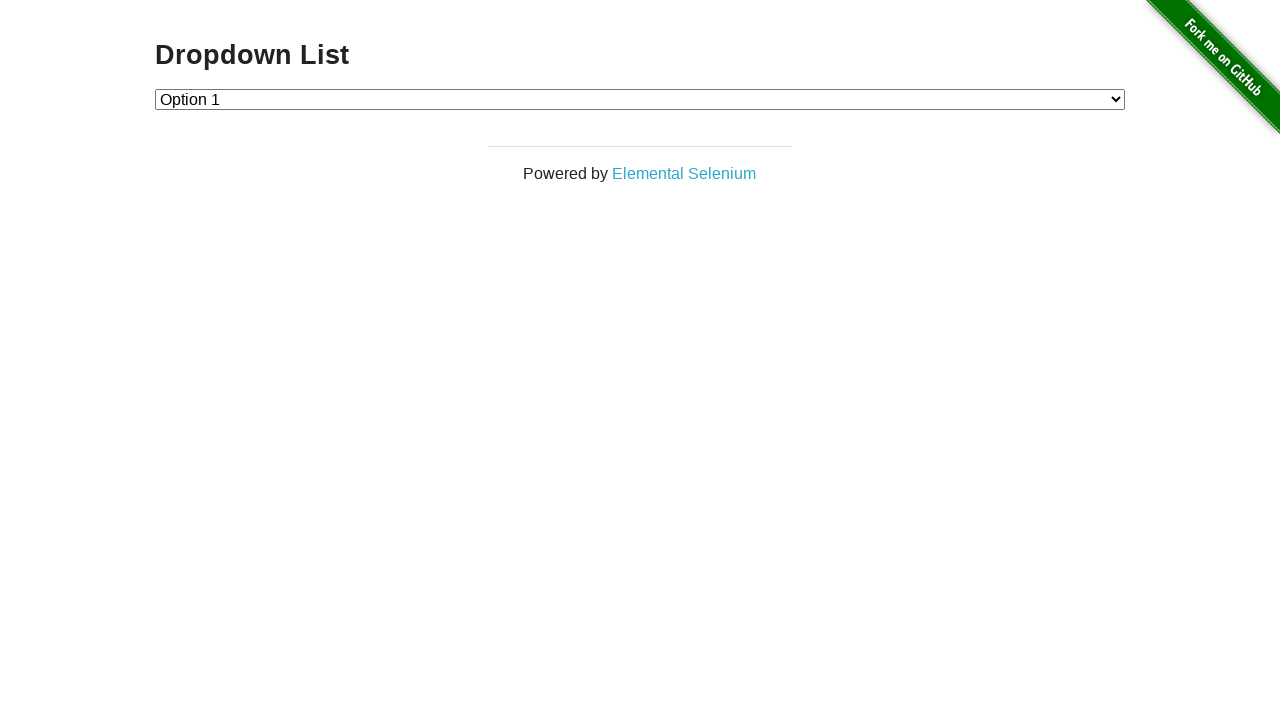